Tests user registration by filling username, password, and confirm password fields, then submitting the registration form

Starting URL: https://crio-qkart-frontend-qa.vercel.app/register

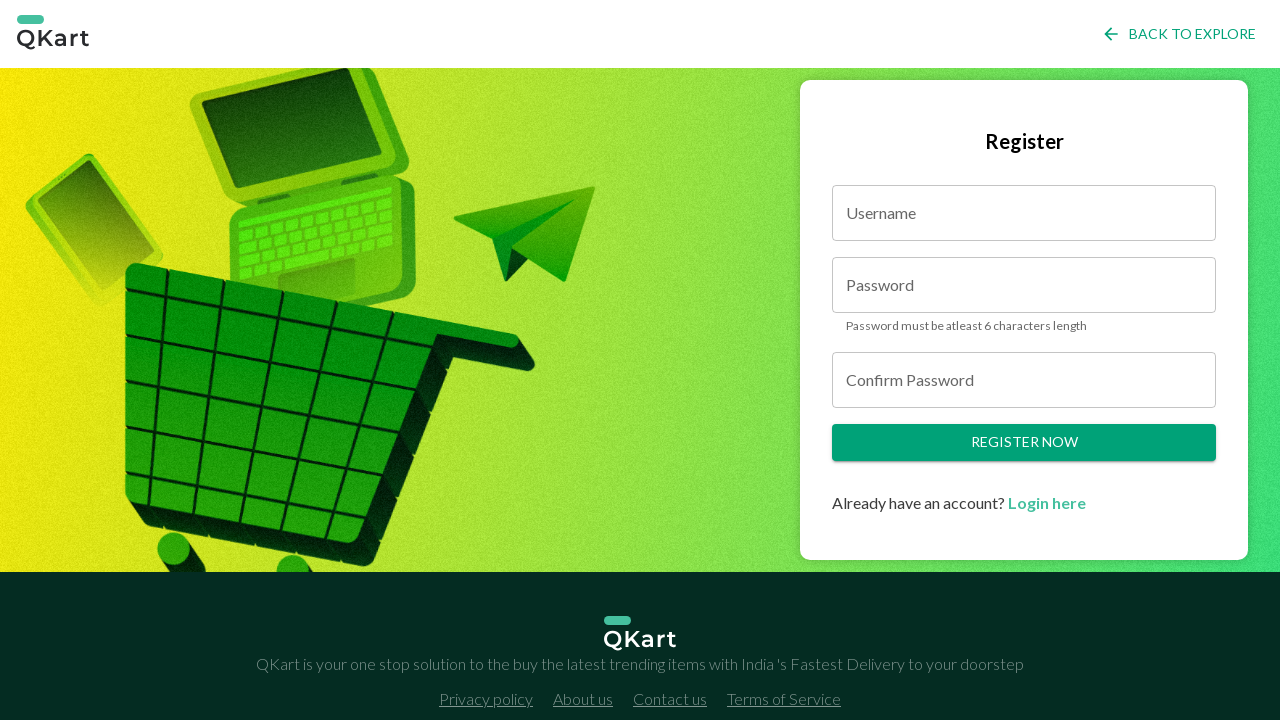

Filled username field with 'testuser_1772076089915' on #username
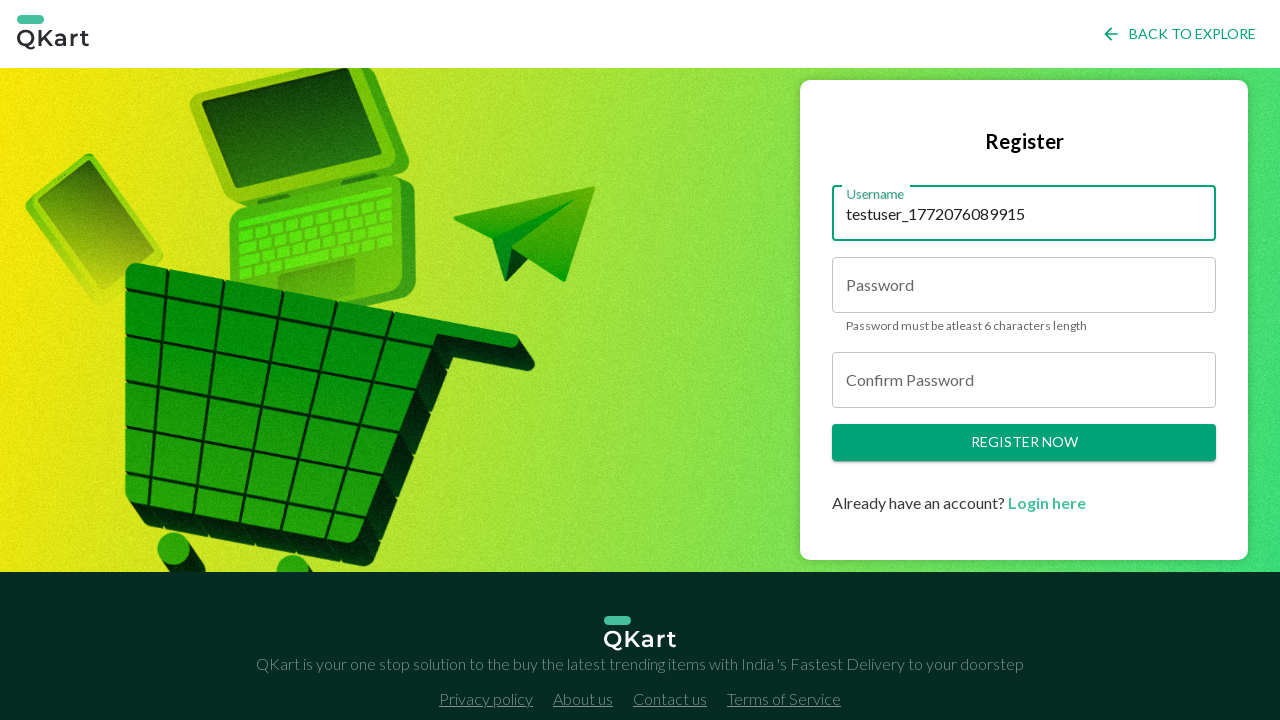

Filled password field with test password on #password
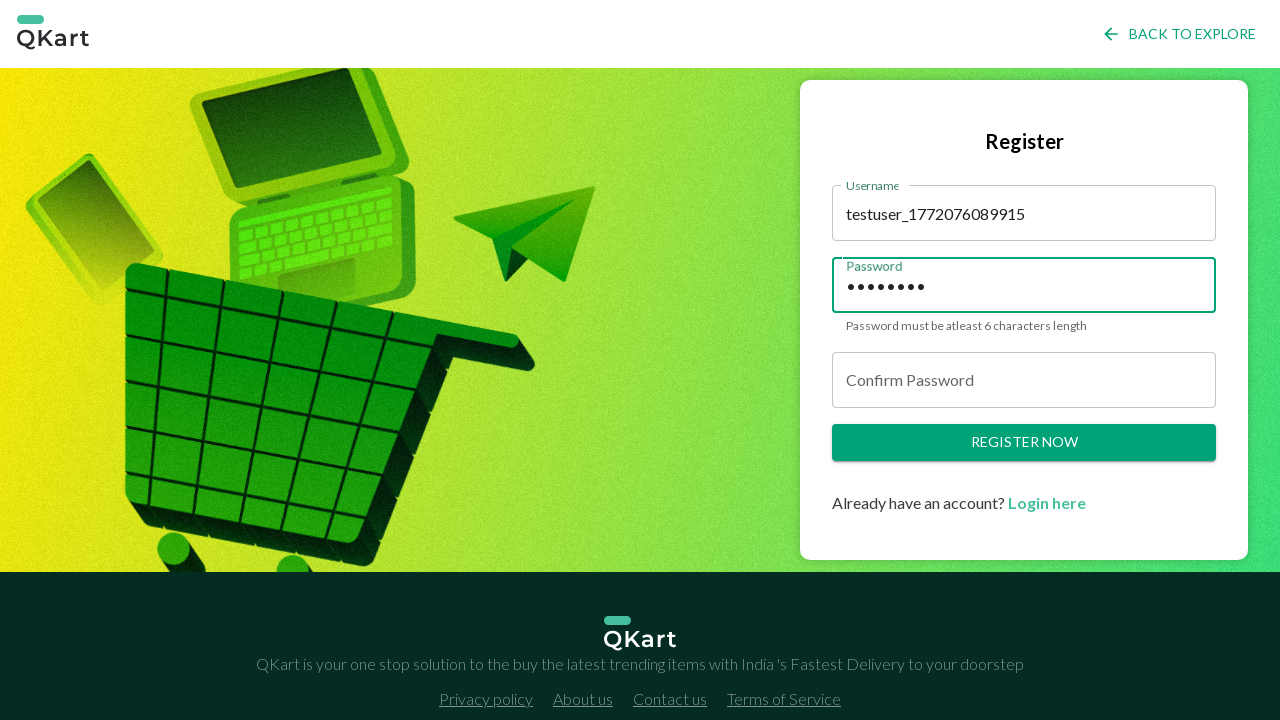

Filled confirm password field with test password on #confirmPassword
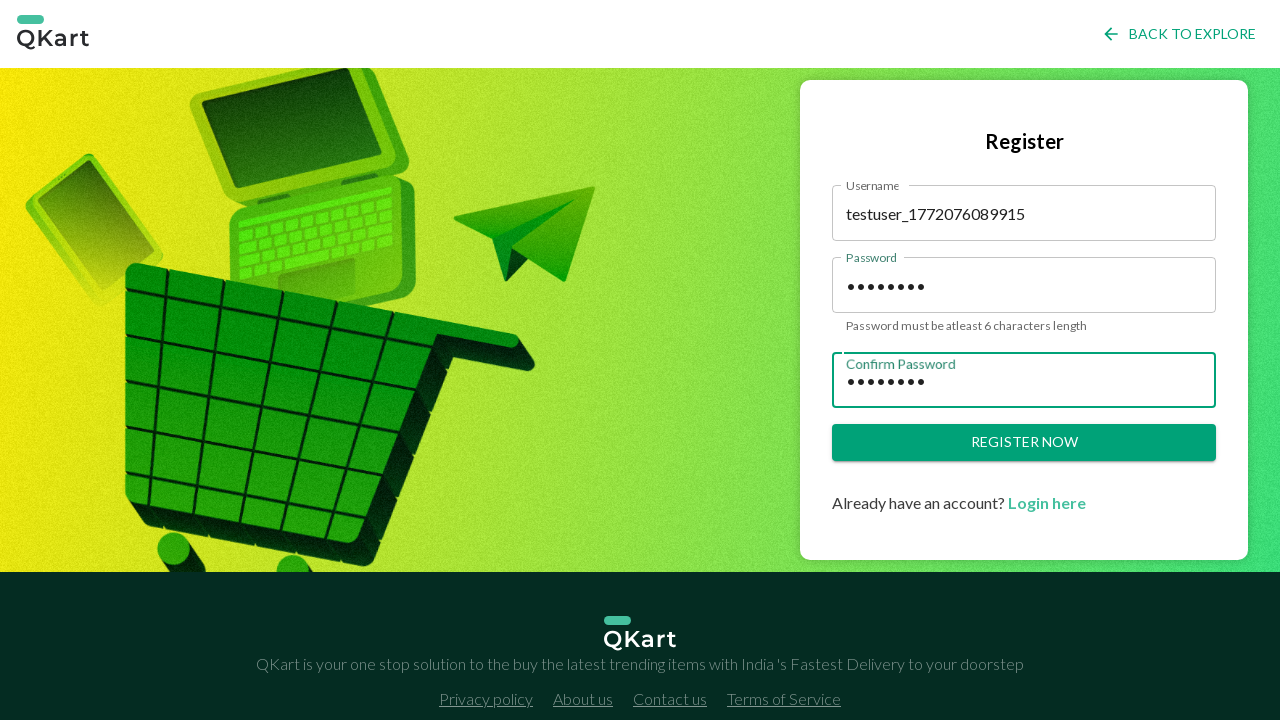

Clicked register button to submit registration form at (1024, 443) on .button
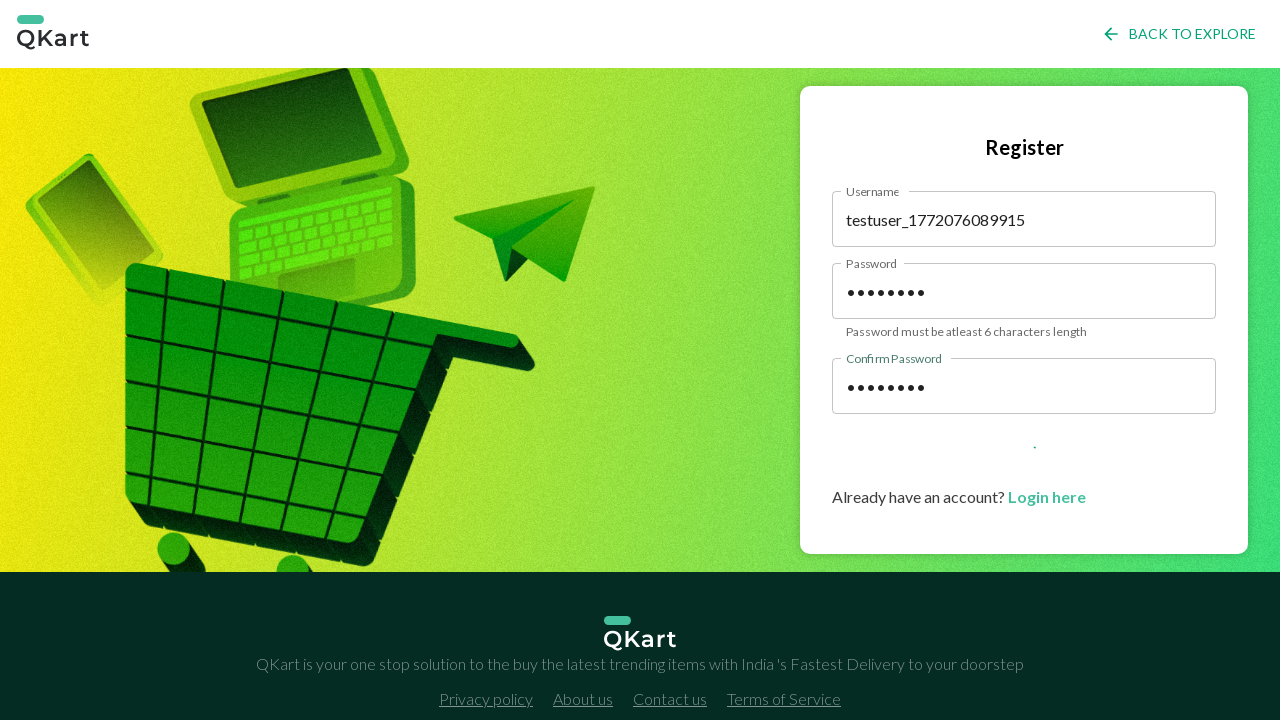

Navigation to login page completed successfully
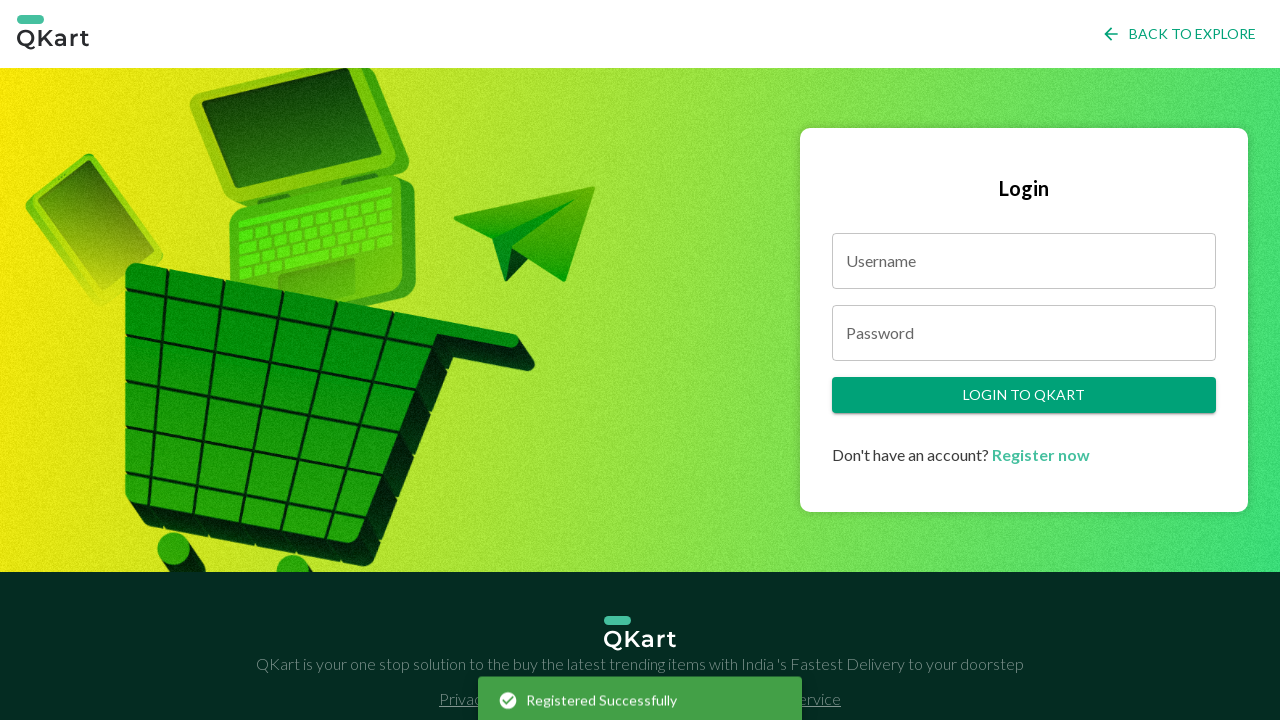

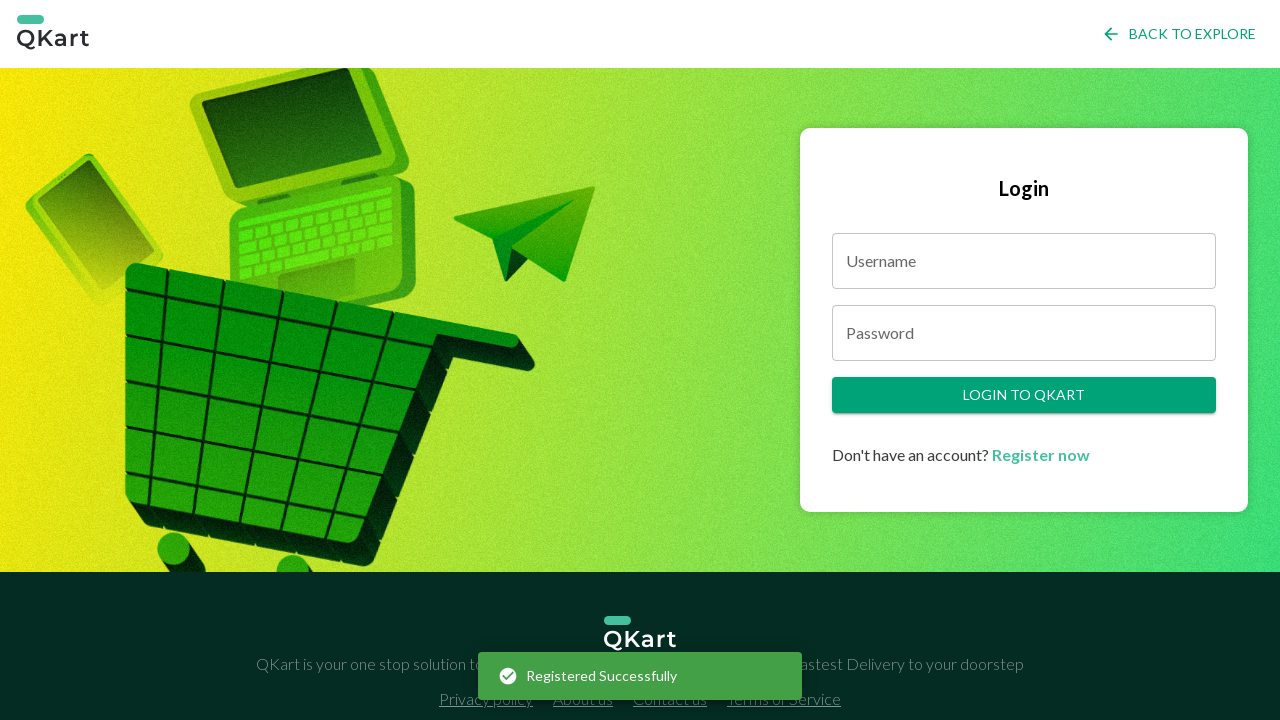